Opens YouTube in a new tab and then closes that tab

Starting URL: https://testautomationpractice.blogspot.com/

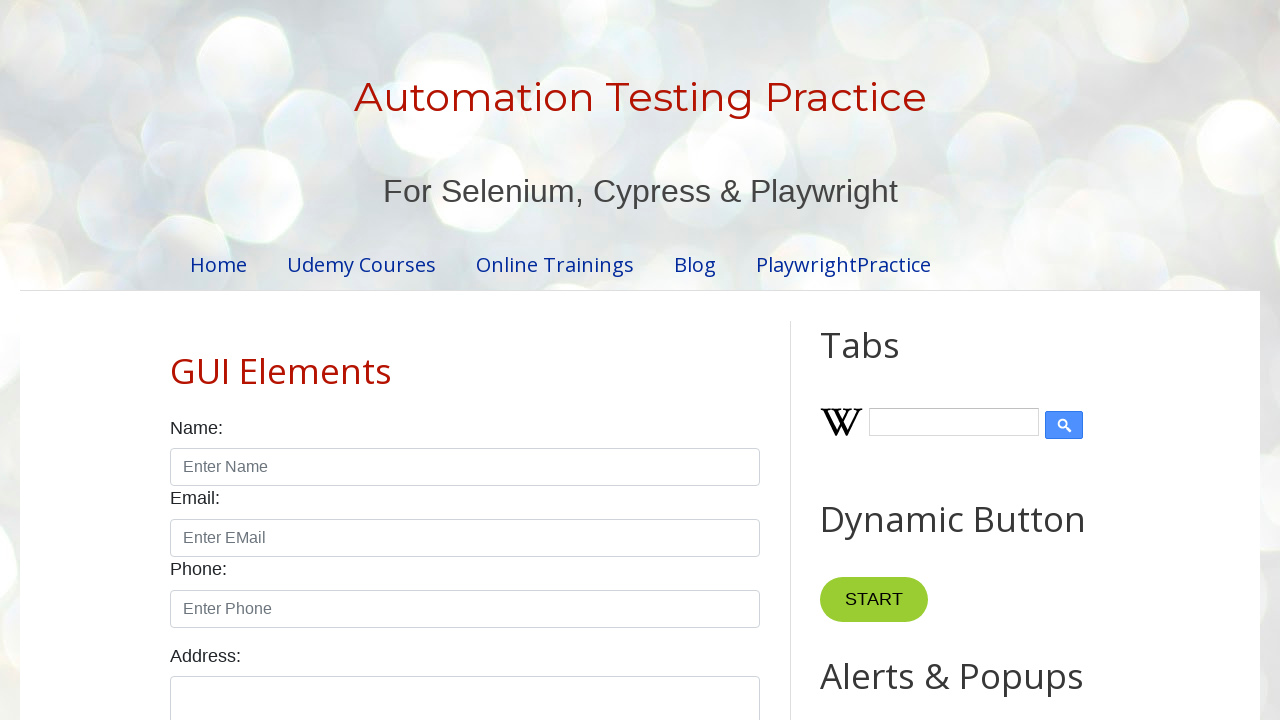

Opened a new tab
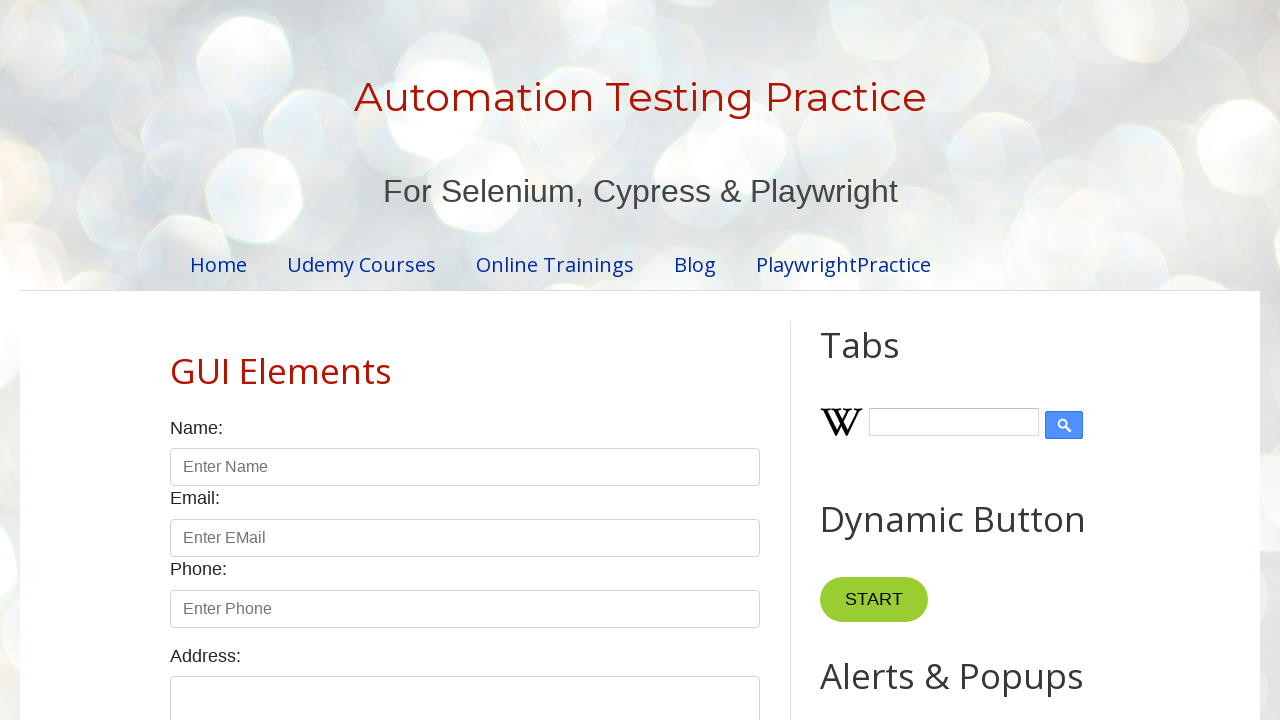

Navigated to YouTube in the new tab
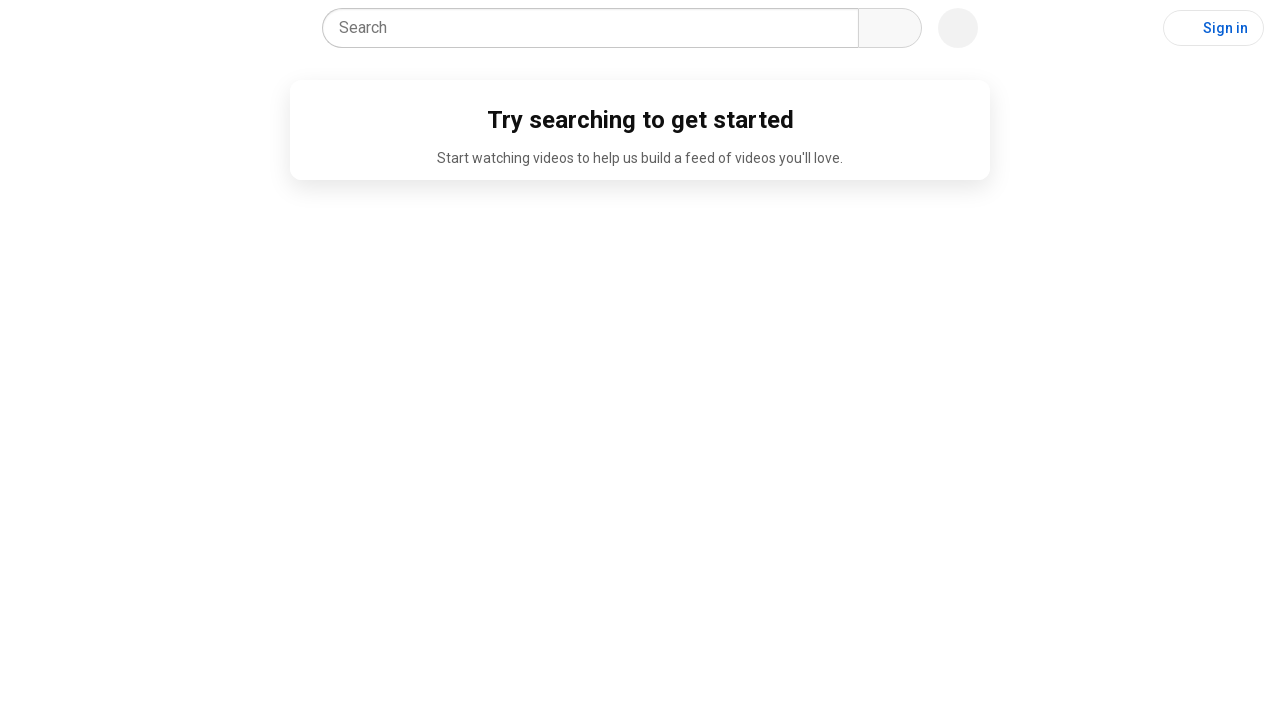

Closed the YouTube tab
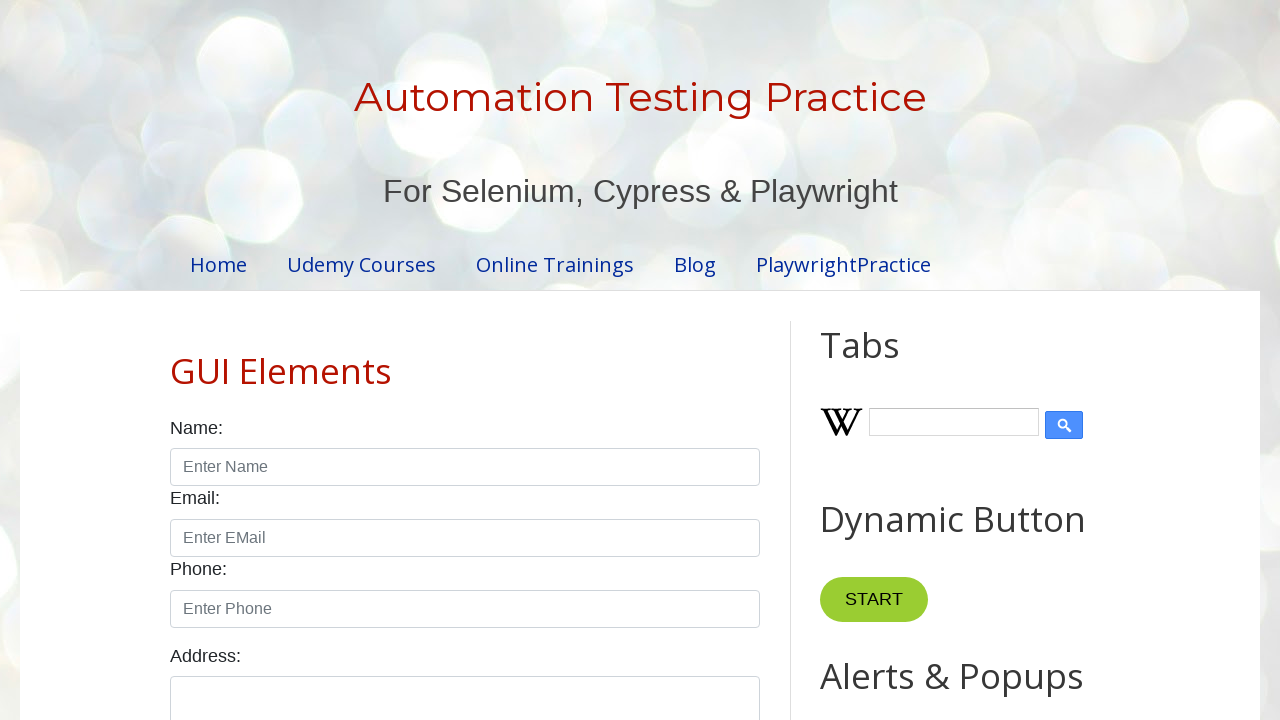

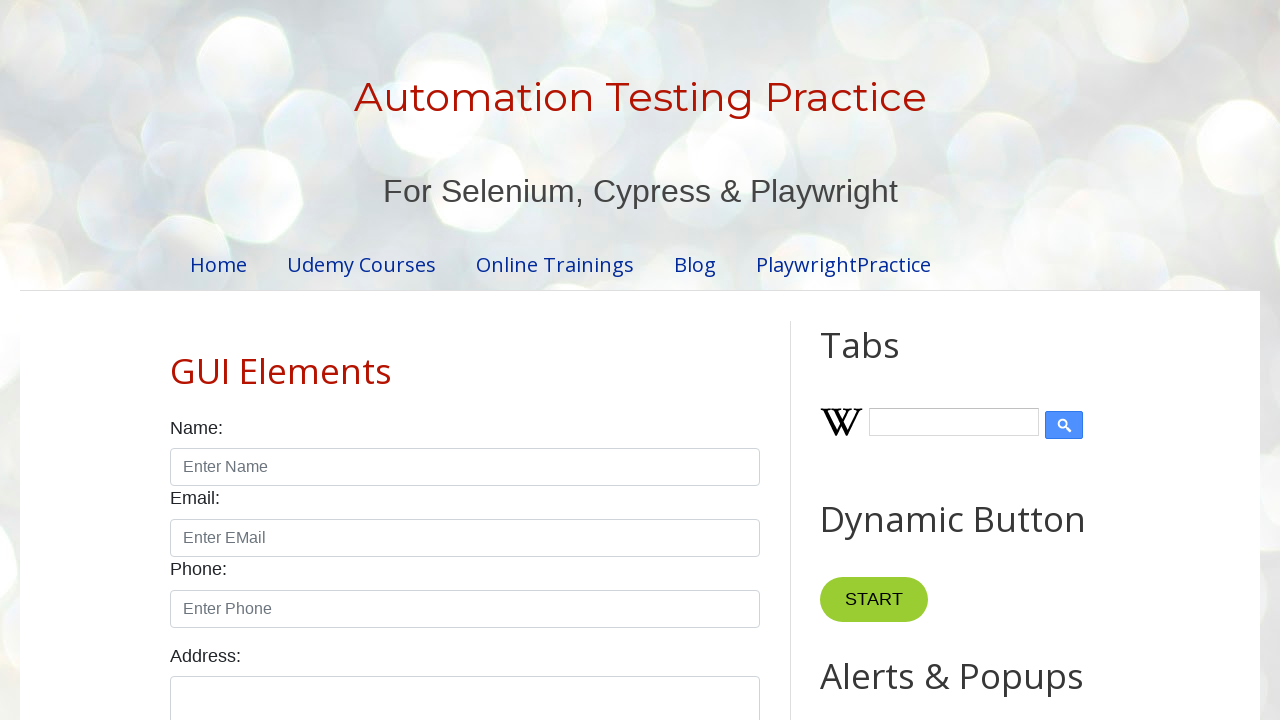